Navigates to the Atlassian Jira software page and maximizes the browser window

Starting URL: https://www.atlassian.com/software/jira

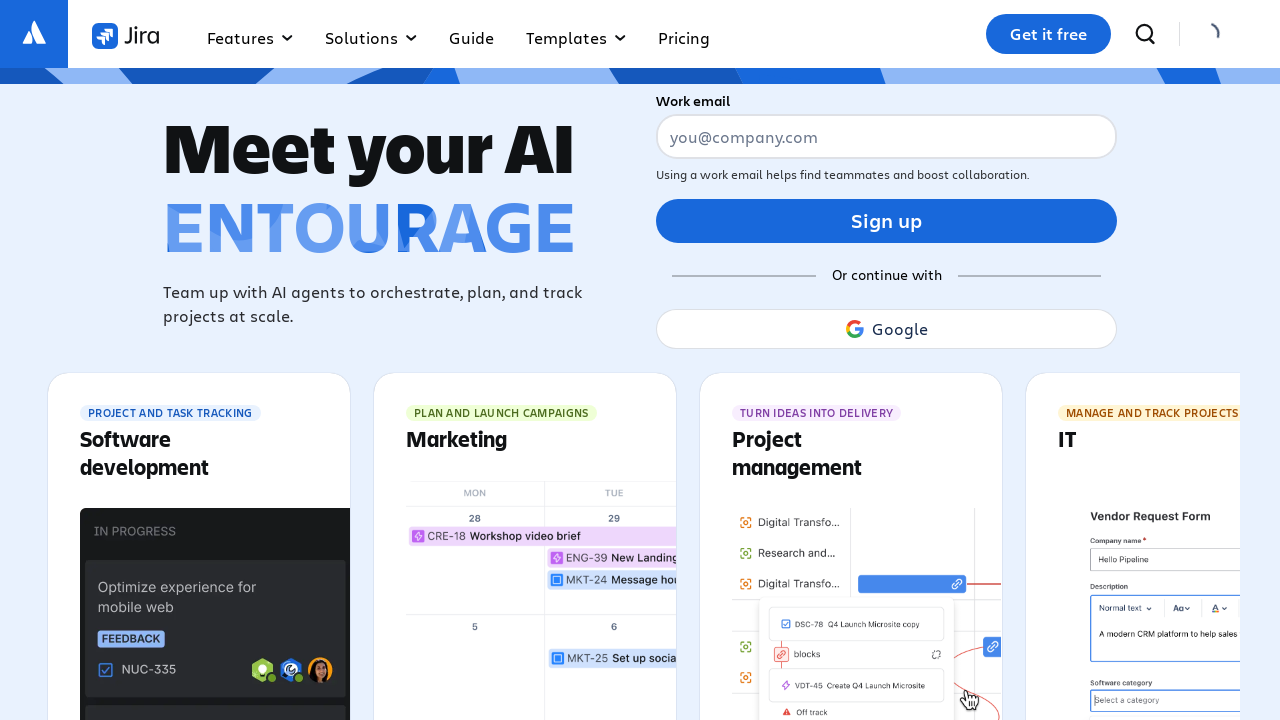

Waited for page DOM to load
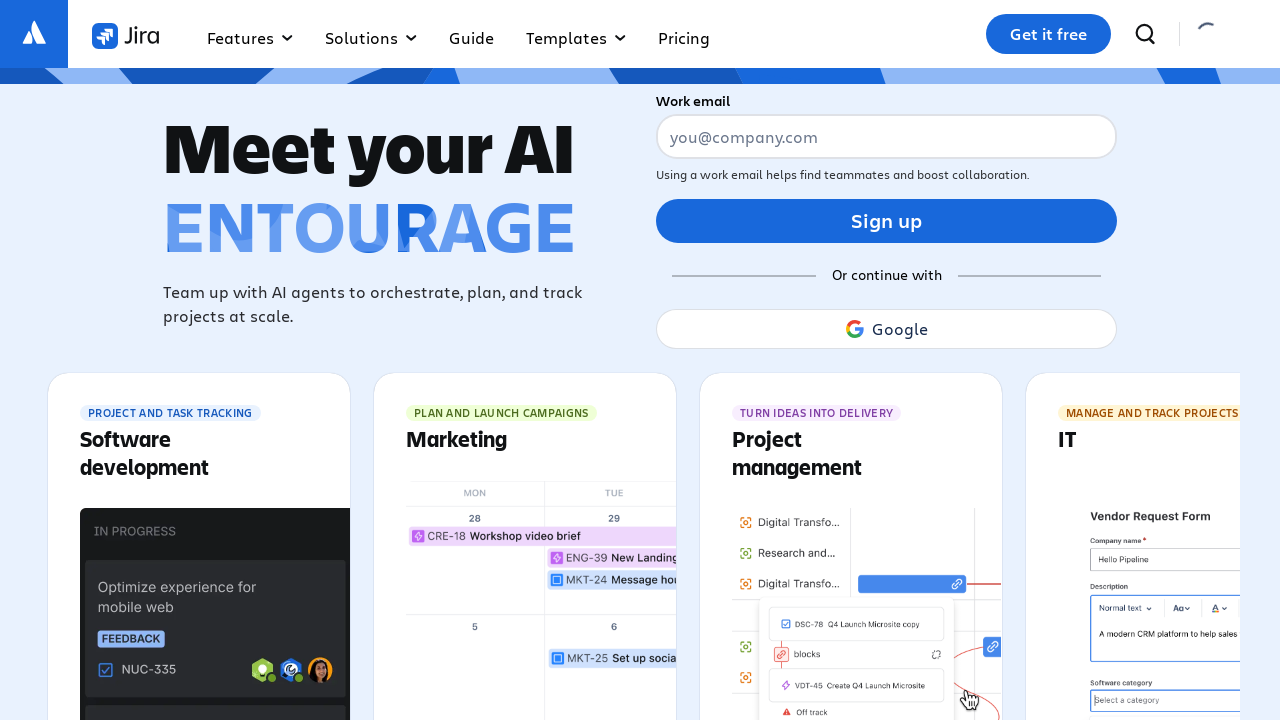

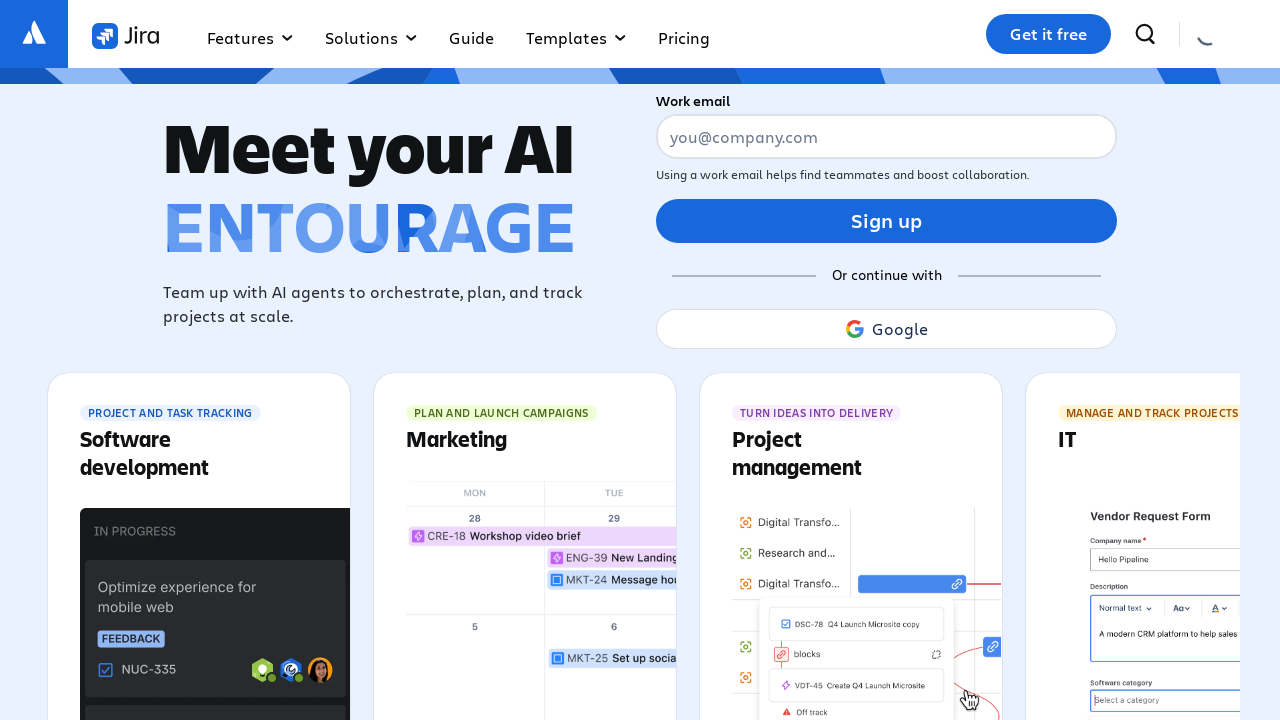